Tests the dropdown select by clicking it and selecting a random option, then verifying the selection

Starting URL: https://bonigarcia.dev/selenium-webdriver-java/web-form.html

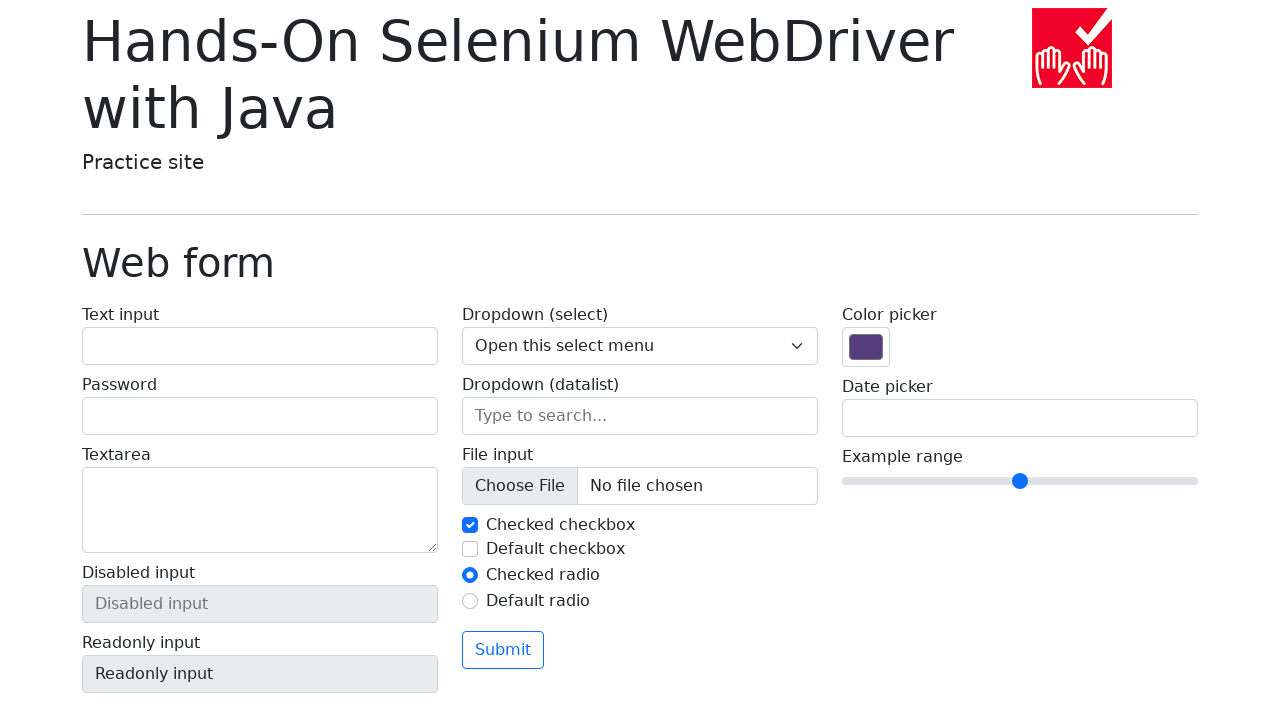

Clicked on dropdown select element at (640, 346) on select[name='my-select']
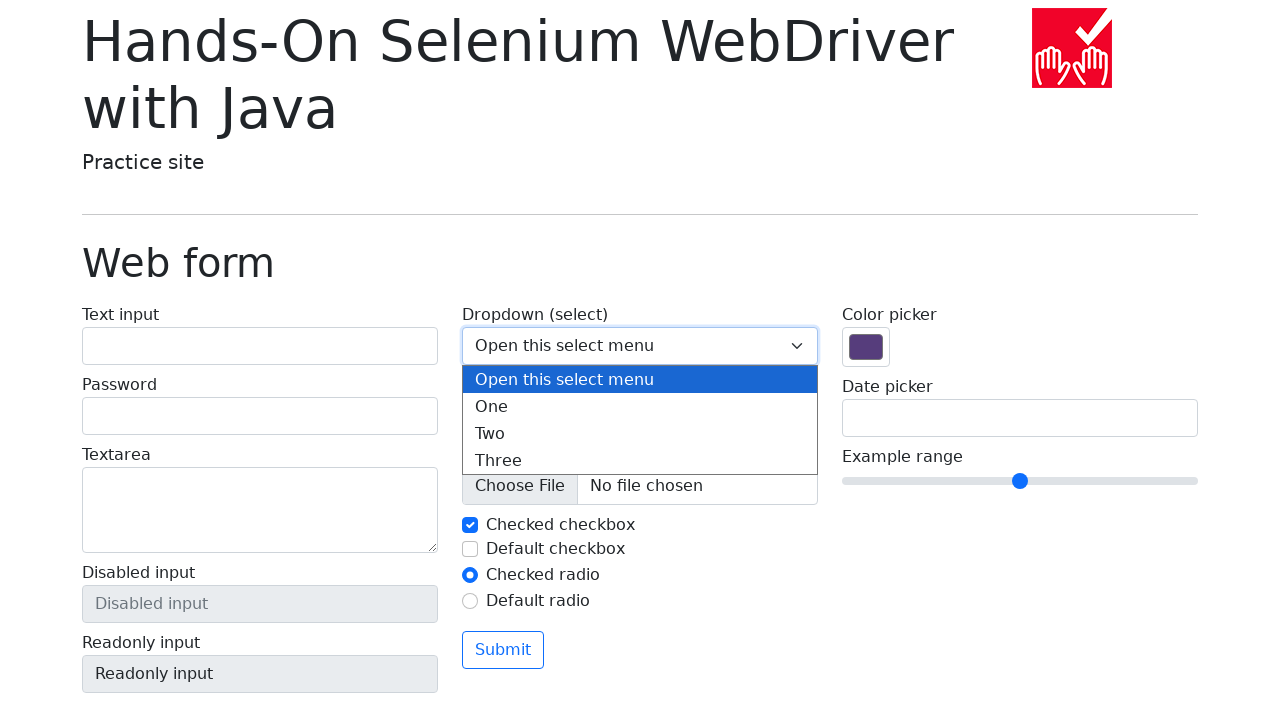

Selected option with value '2' from dropdown on select[name='my-select']
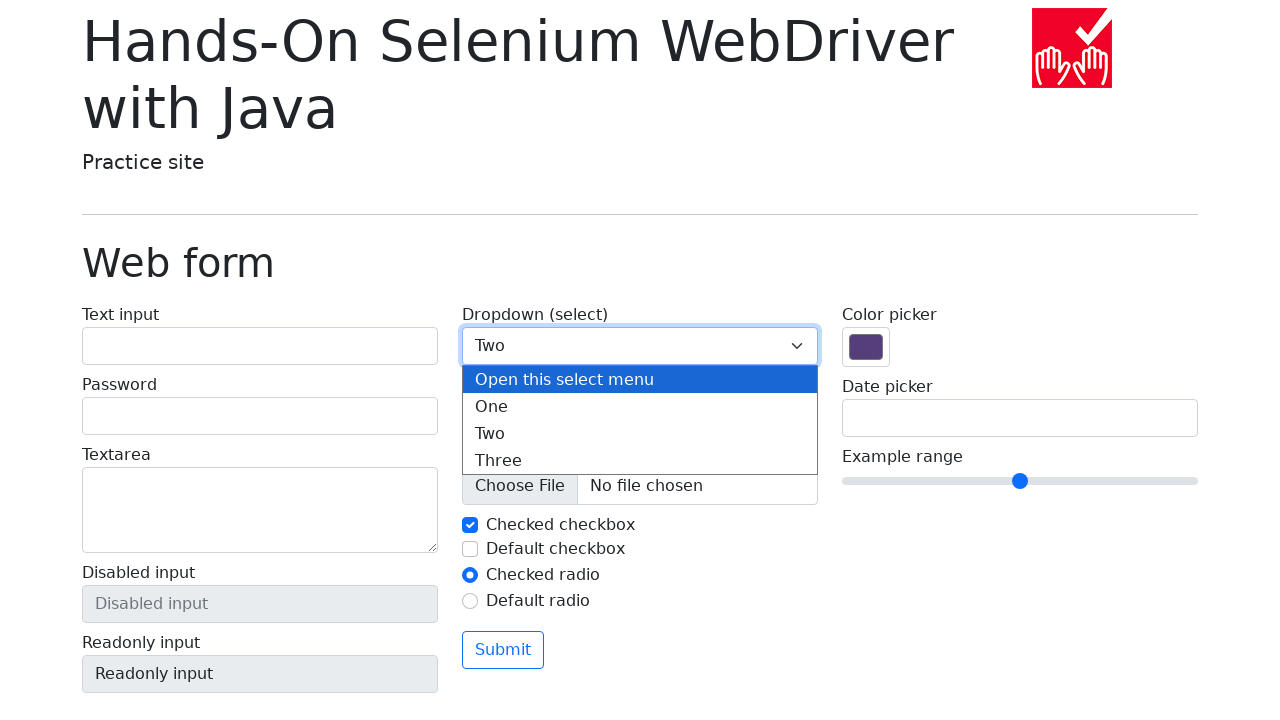

Retrieved selected dropdown value for verification
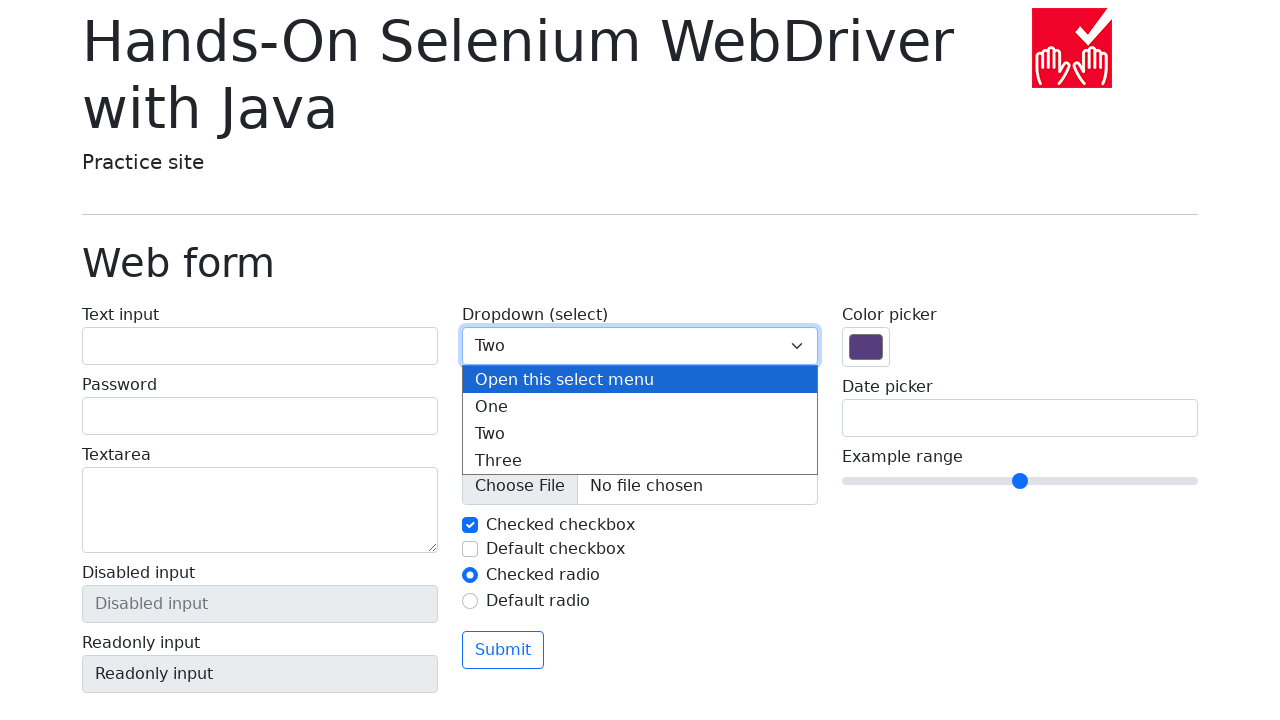

Verified that dropdown selection is '2' as expected
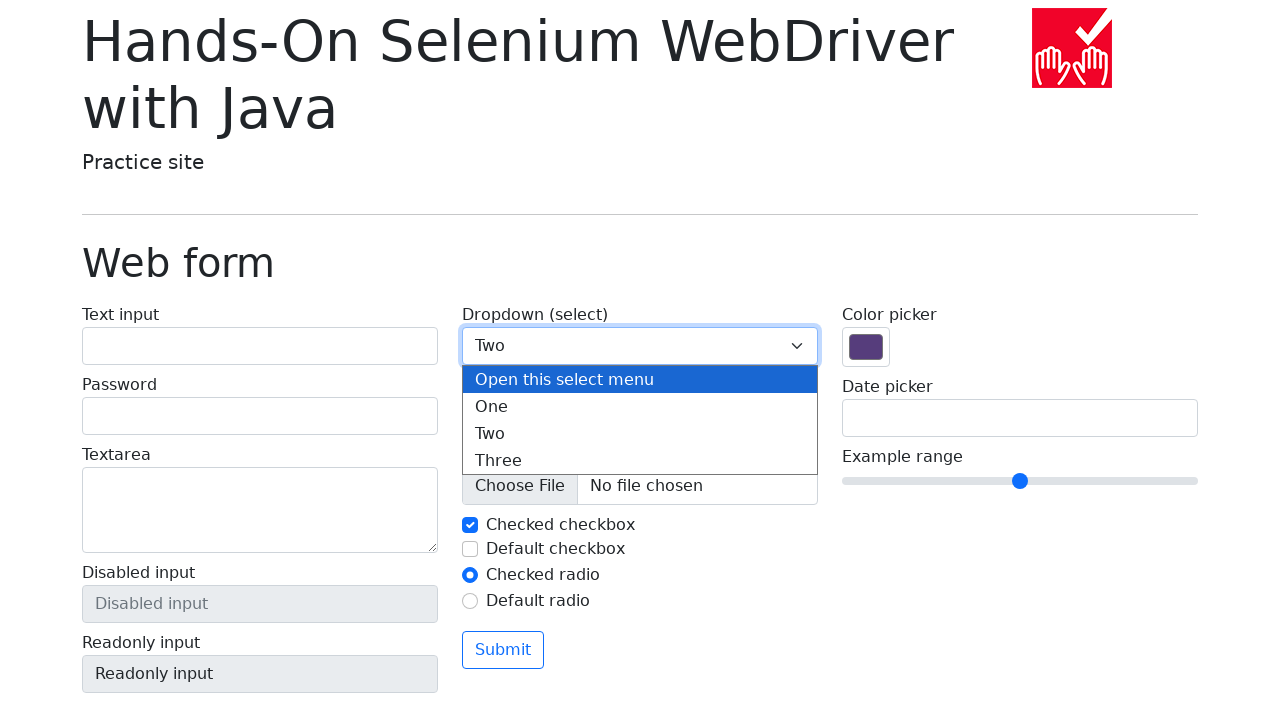

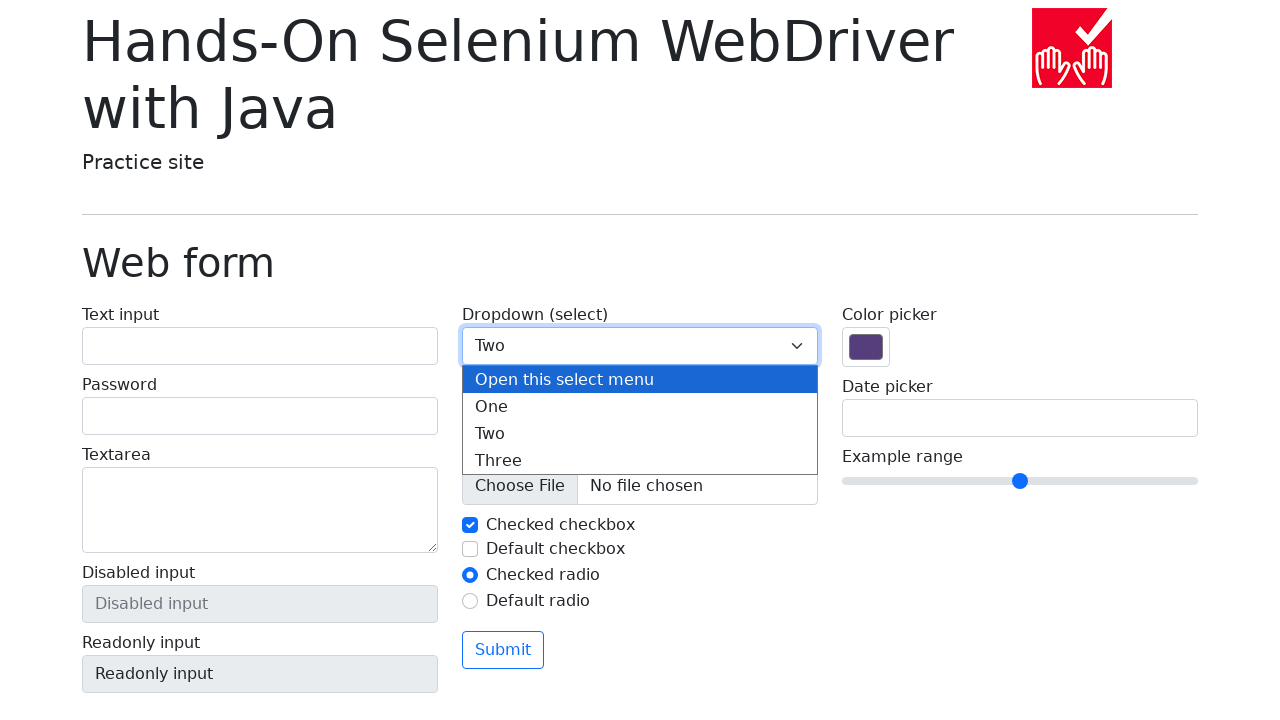